Tests window handling by opening a popup window, switching between windows, and closing the popup window

Starting URL: http://omayo.blogspot.com/

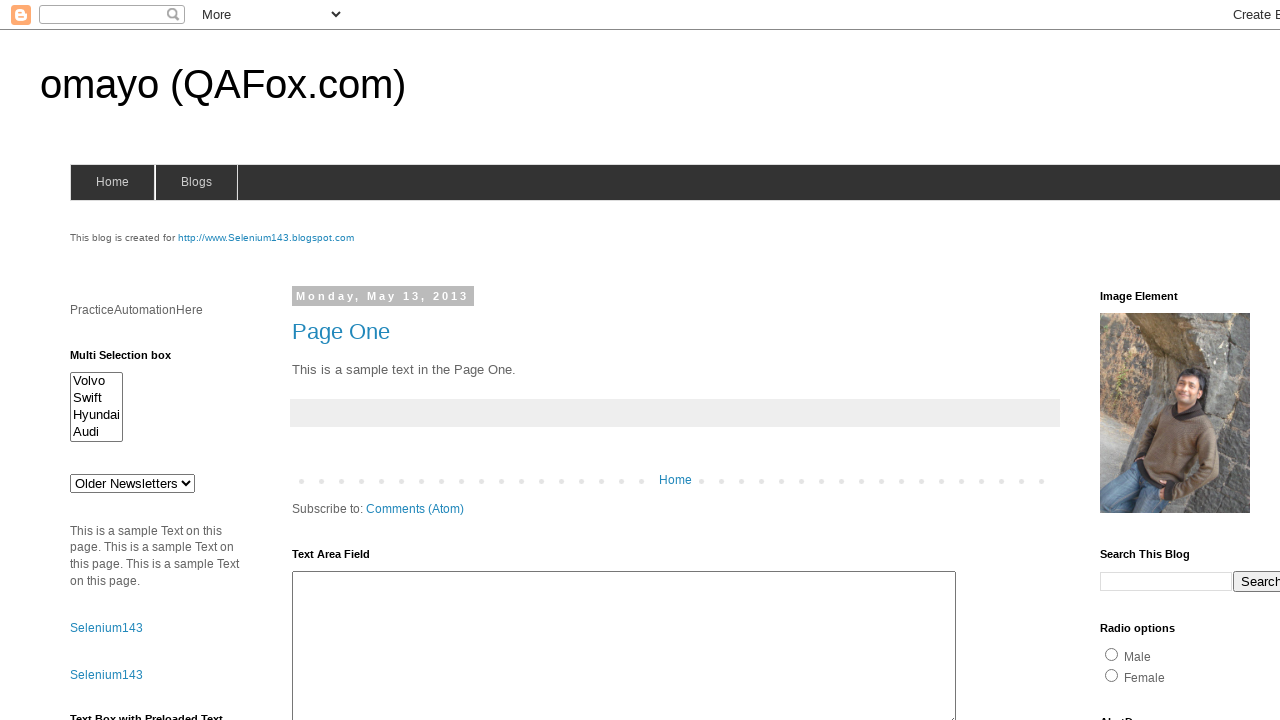

Clicked 'Open a popup window' link and popup opened at (132, 360) on text=Open a popup window
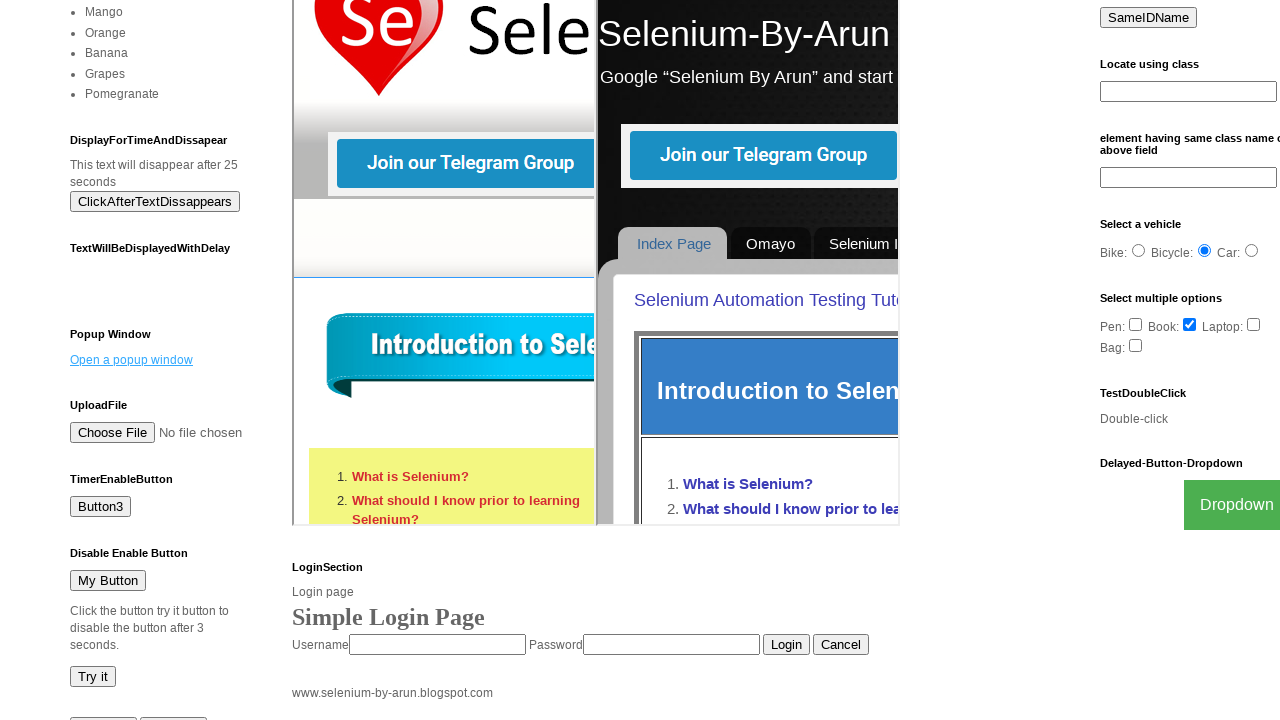

Popup window reference acquired
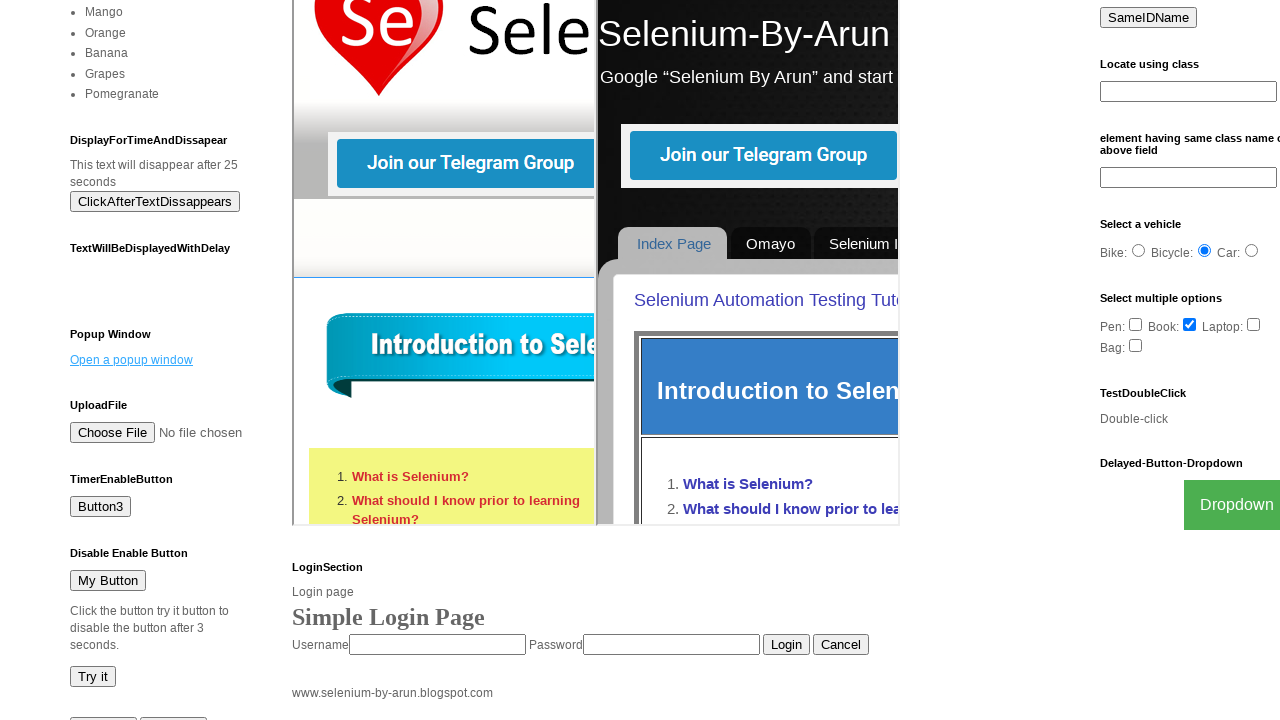

Popup window finished loading
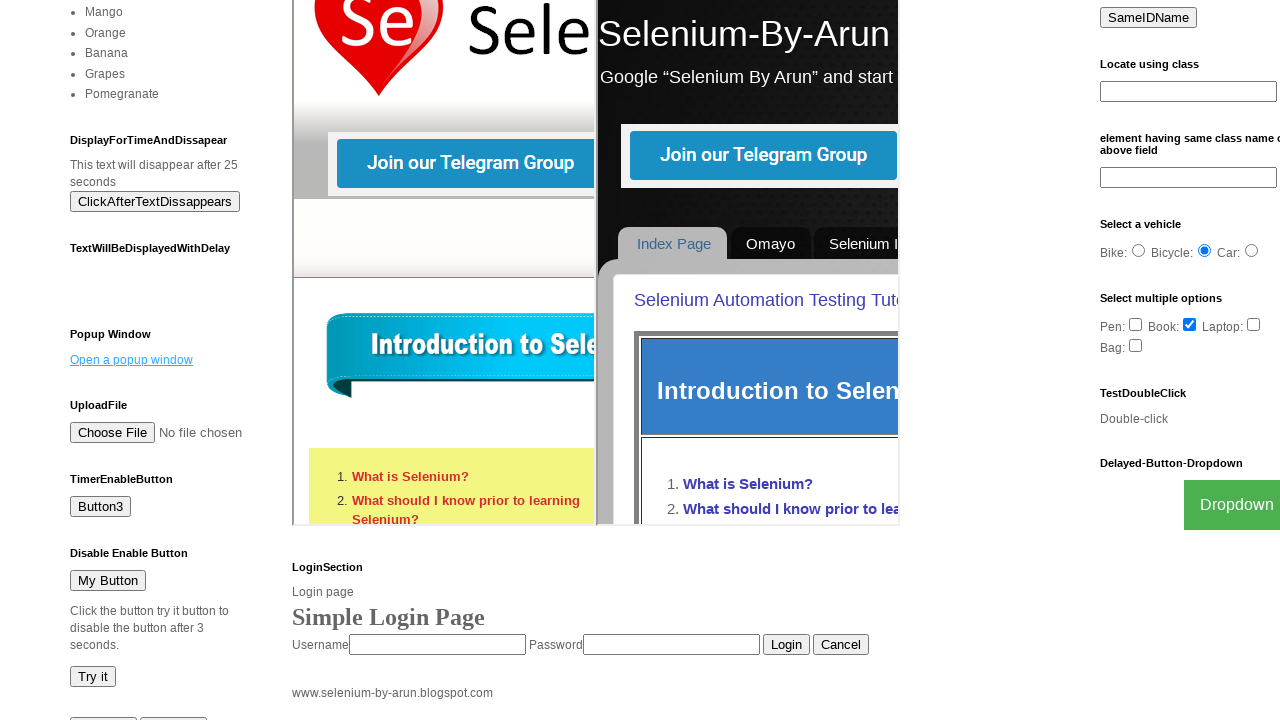

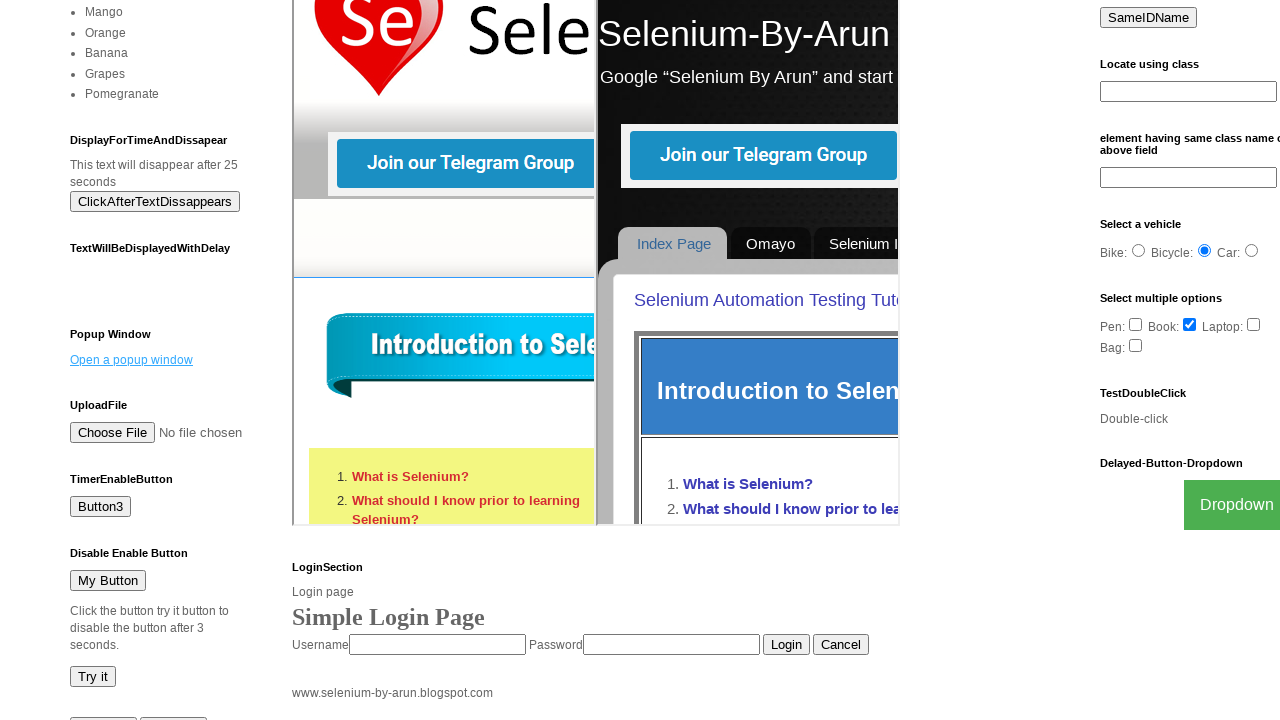